Tests Checkboxes page by navigating to it and verifying checkbox elements are present

Starting URL: http://the-internet.herokuapp.com/

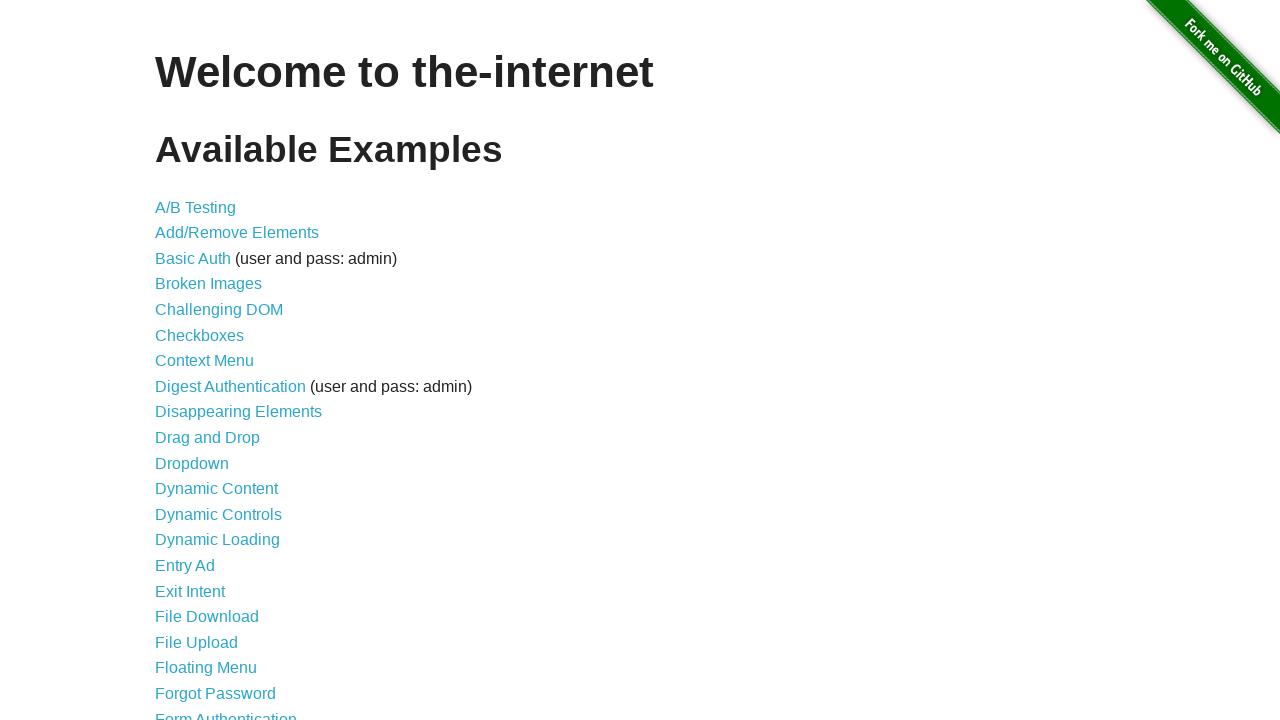

Clicked on Checkboxes link at (200, 335) on text=Checkboxes
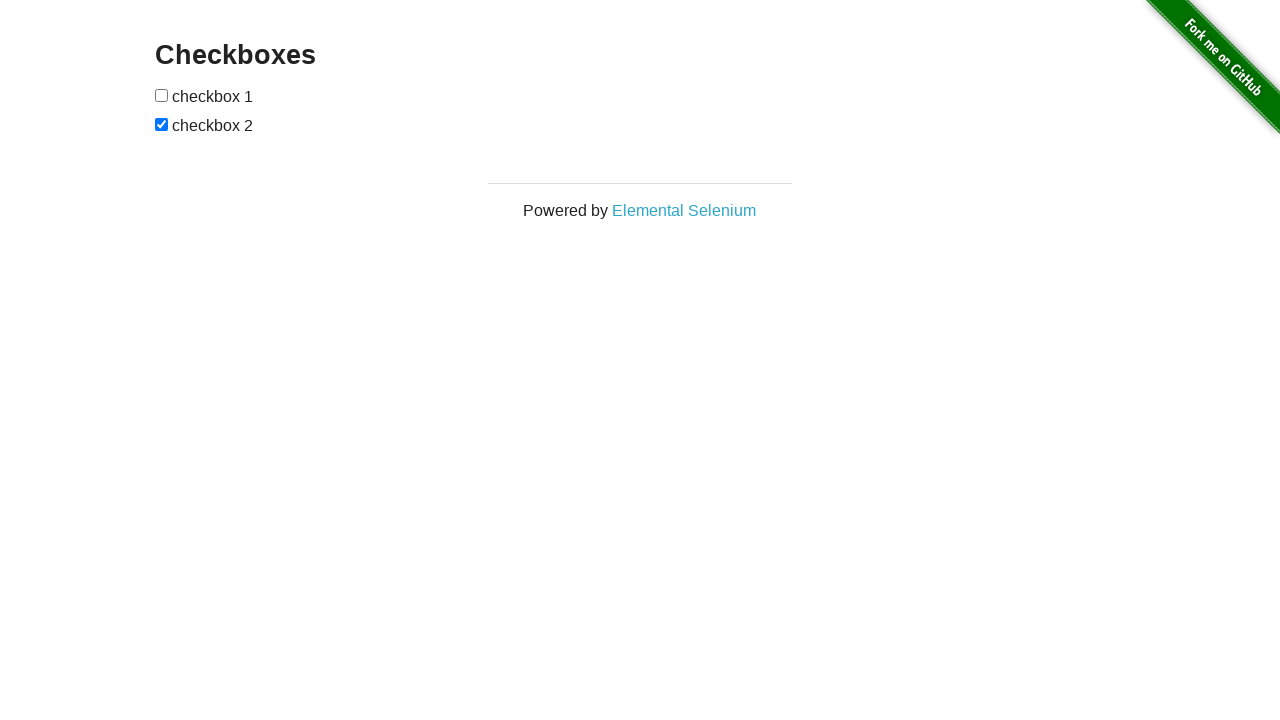

Navigated to checkboxes page
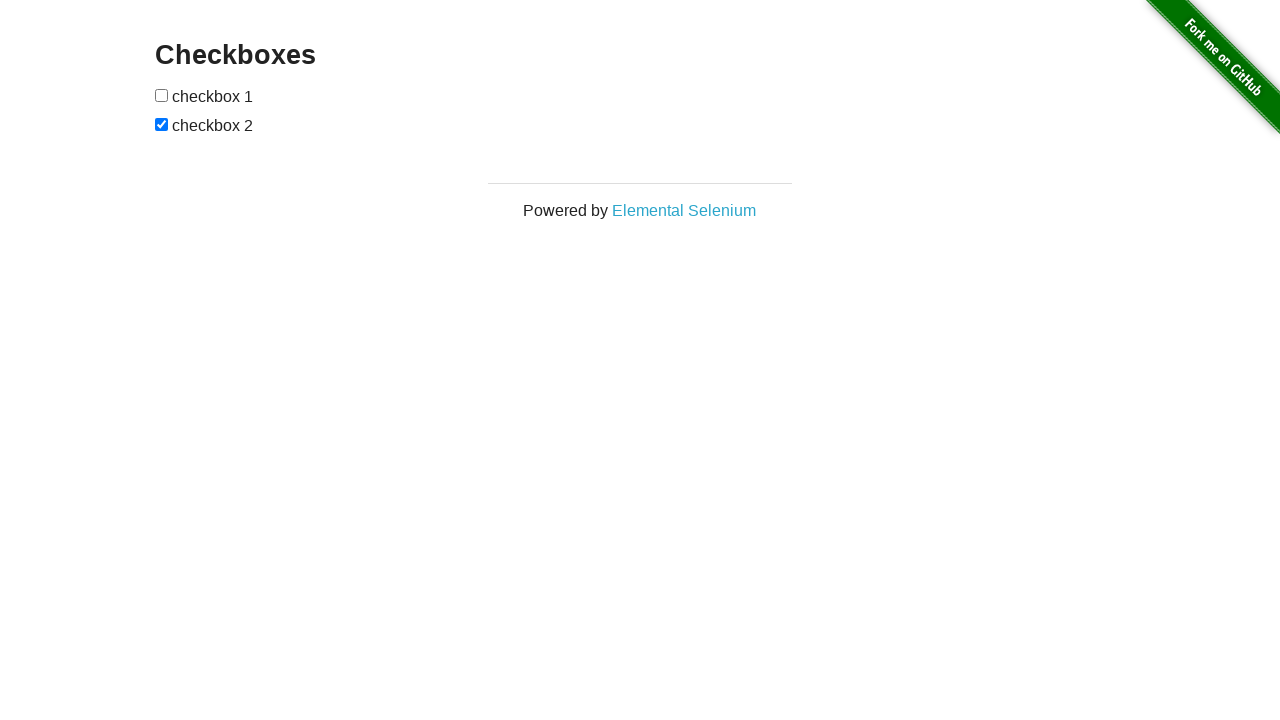

Checkbox elements are present on the page
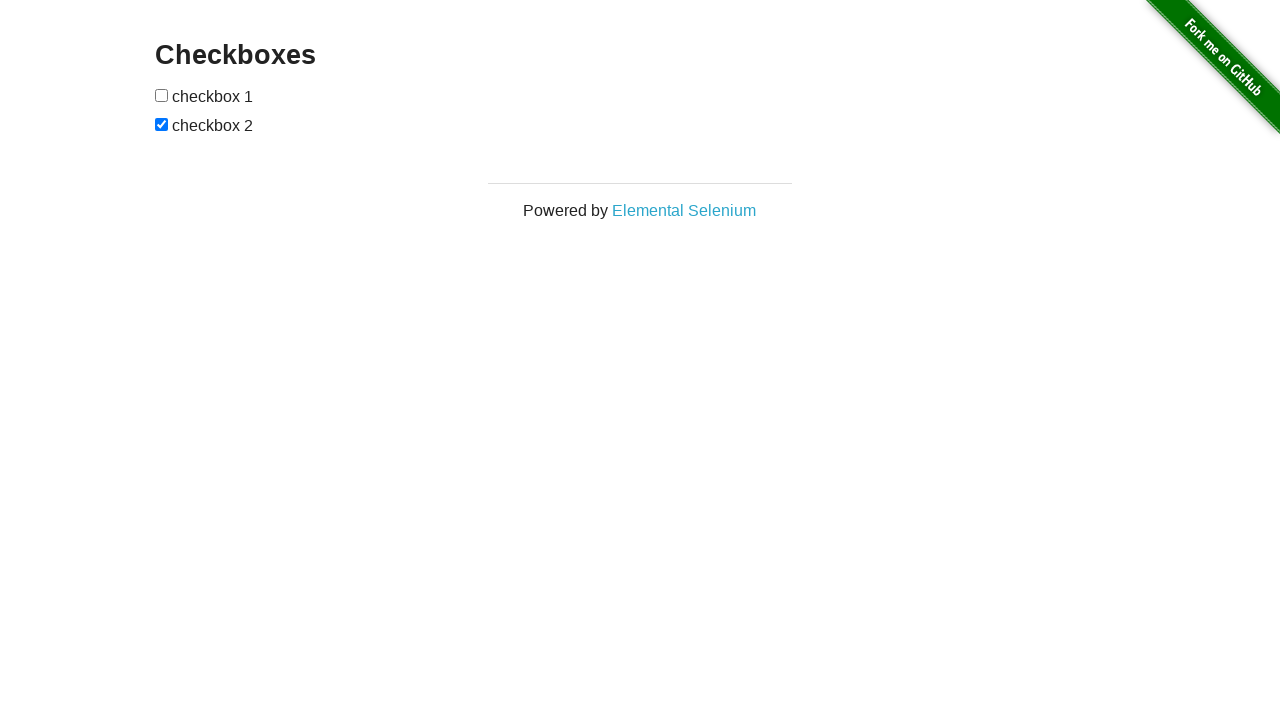

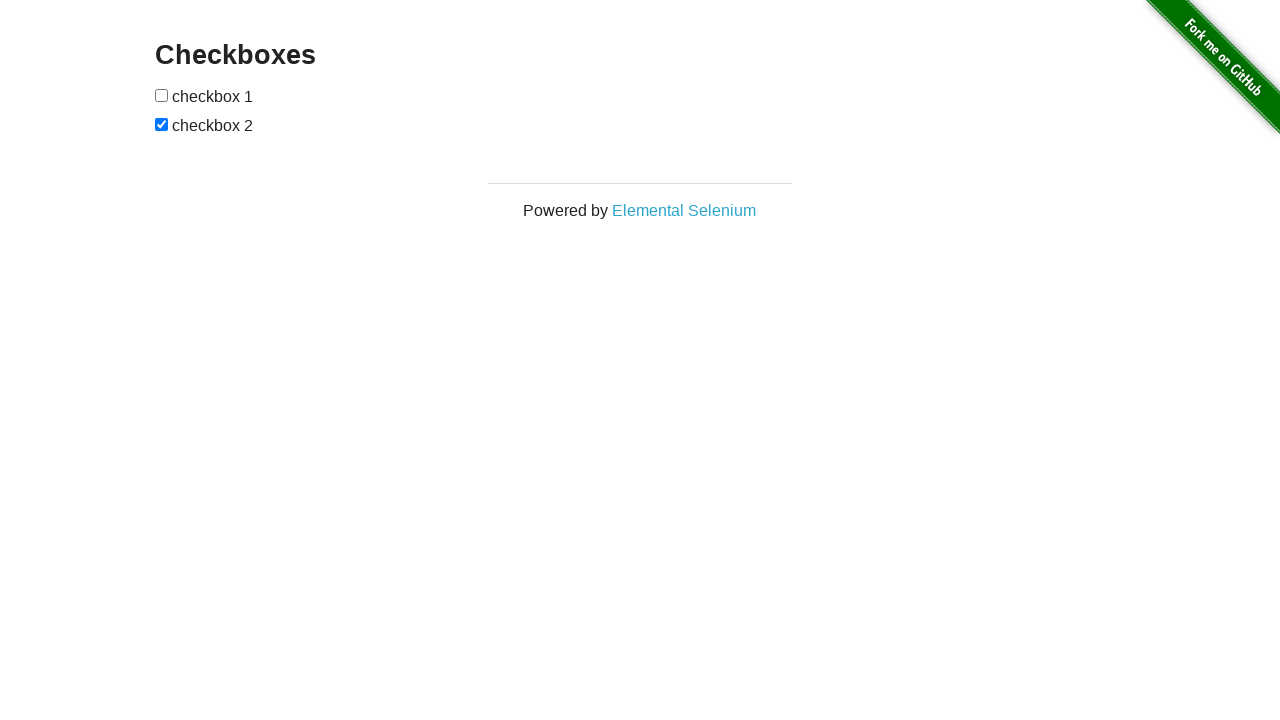